Tests child window handling by clicking a link that opens in a new tab and verifying content loads on the new page

Starting URL: https://rahulshettyacademy.com/loginpagePractise/

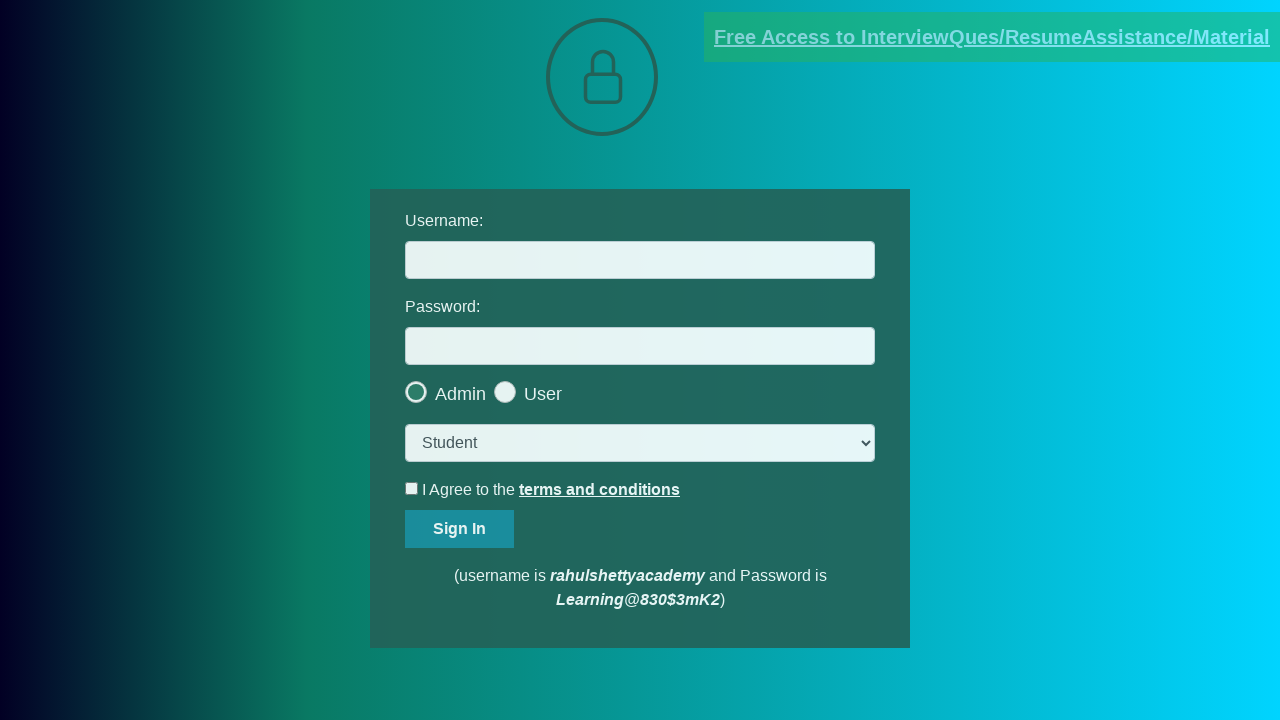

Located the document link with href containing 'documents-request'
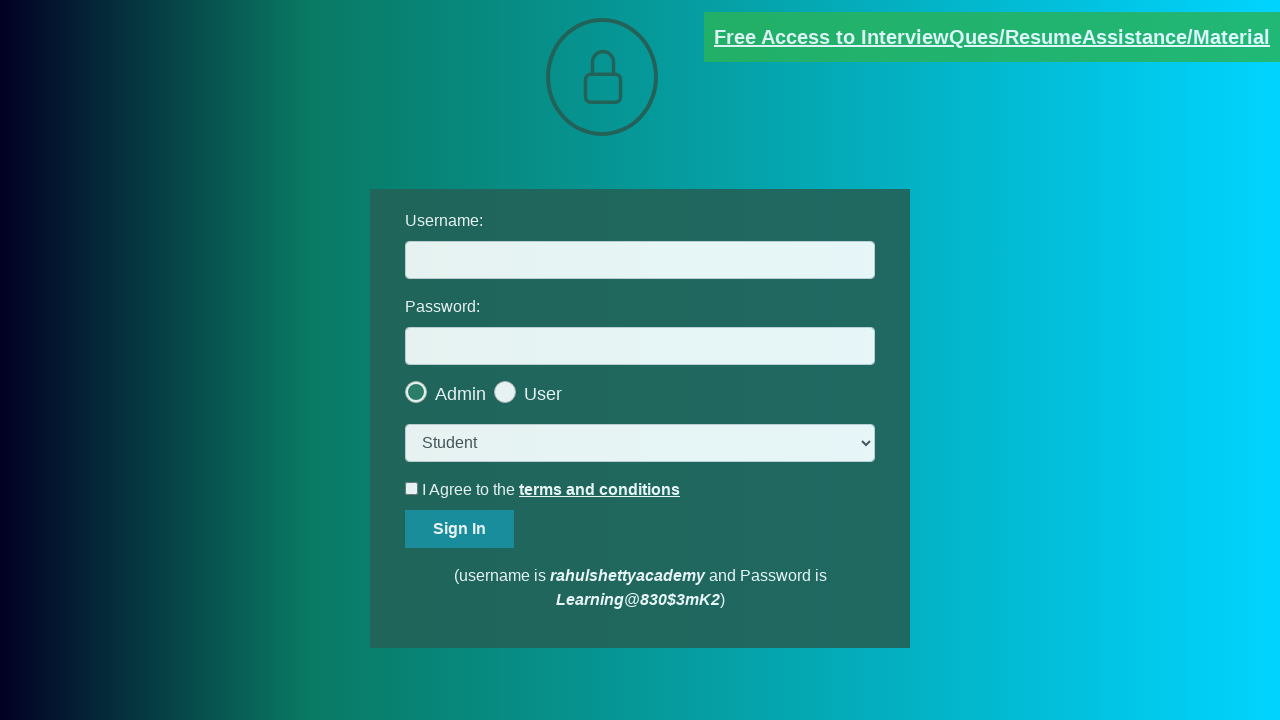

Clicked the document link to open in new tab at (992, 37) on [href*='documents-request']
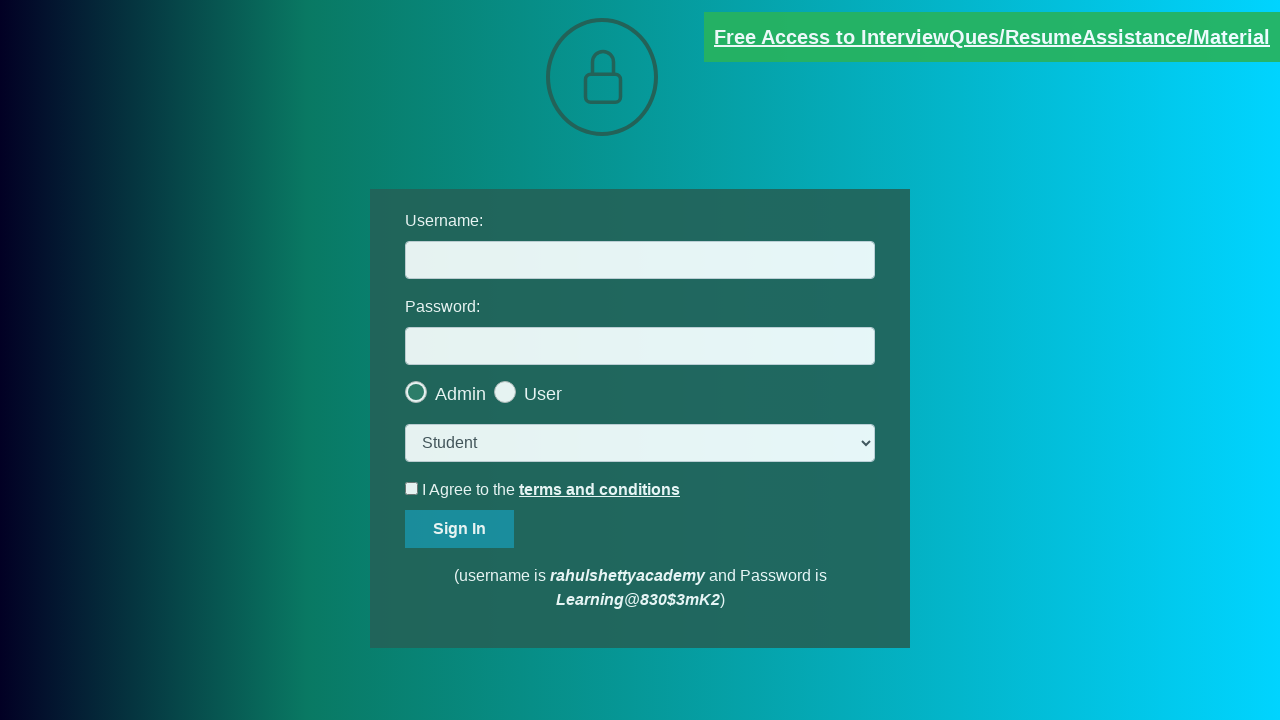

New page opened and captured
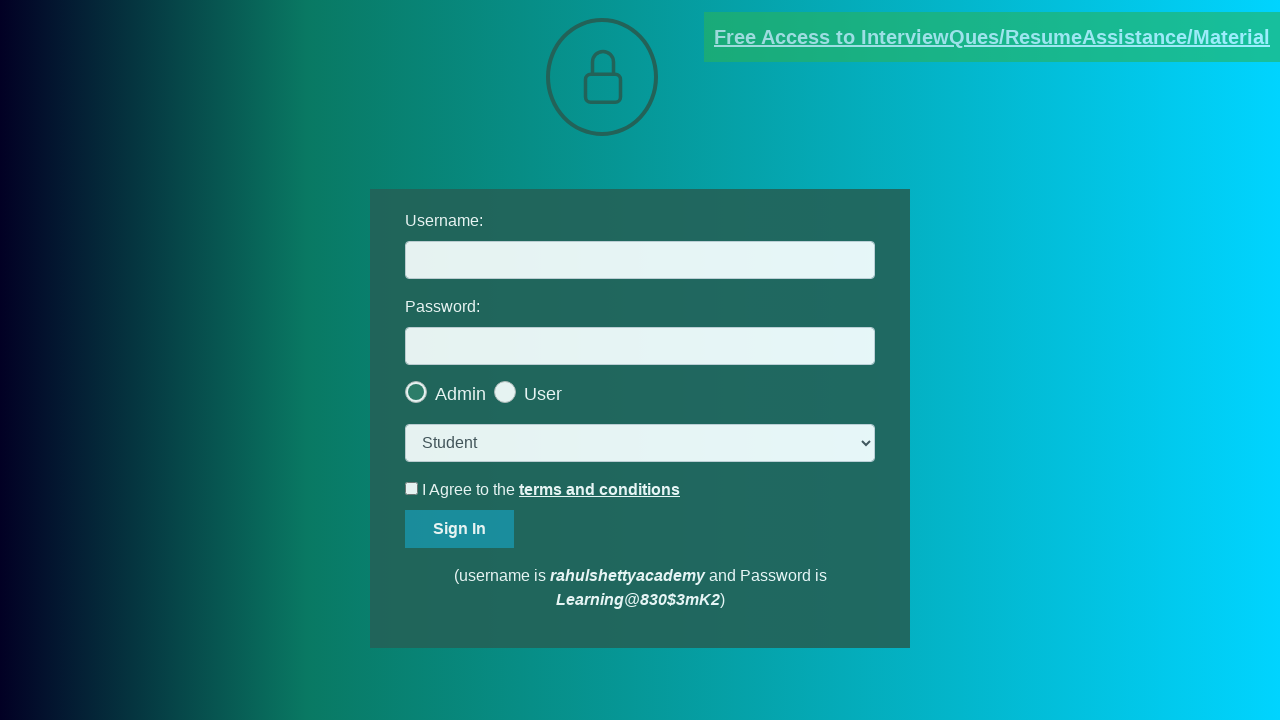

Verified content loaded on new page - red element found
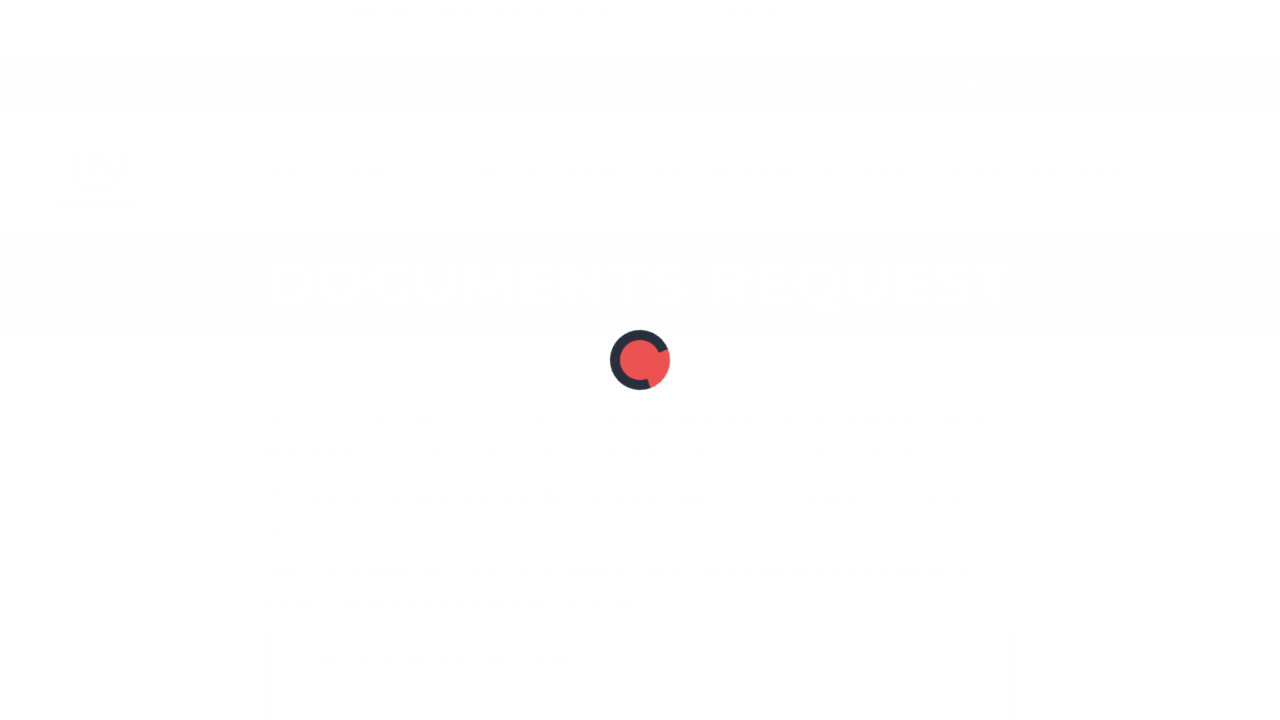

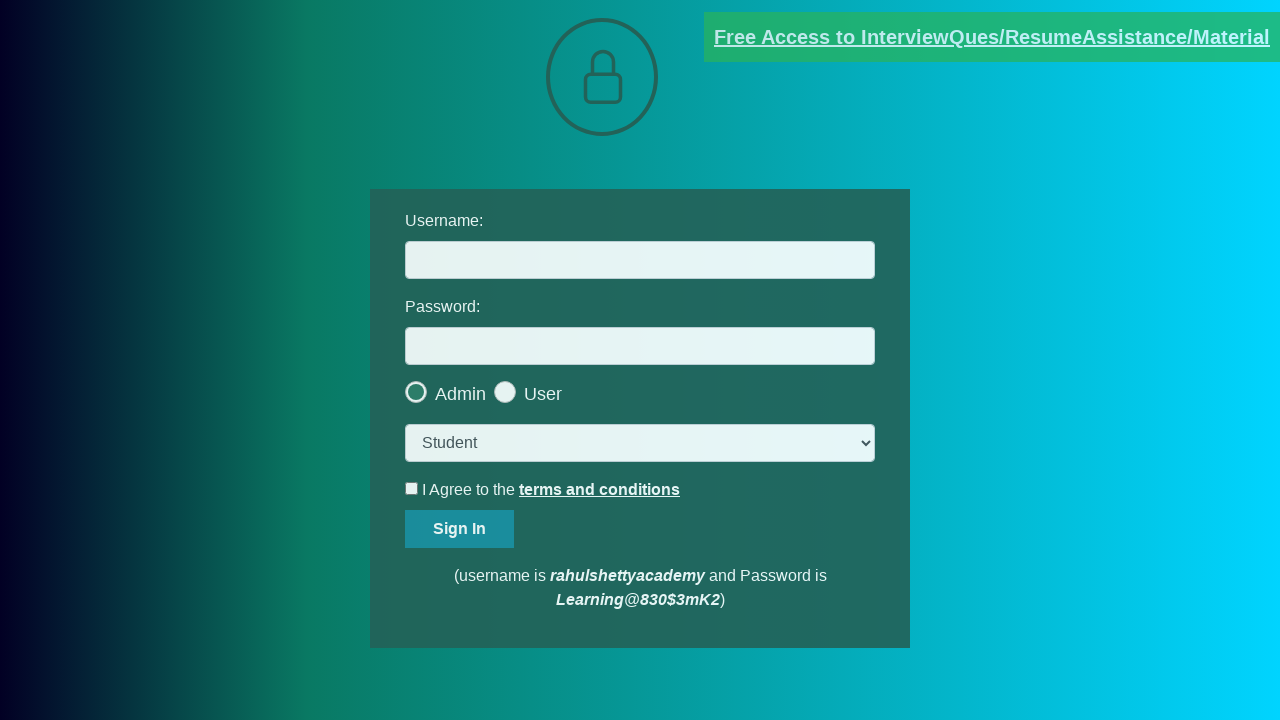